Tests load delay functionality by navigating to the load delay page and waiting for button visibility

Starting URL: http://uitestingplayground.com/

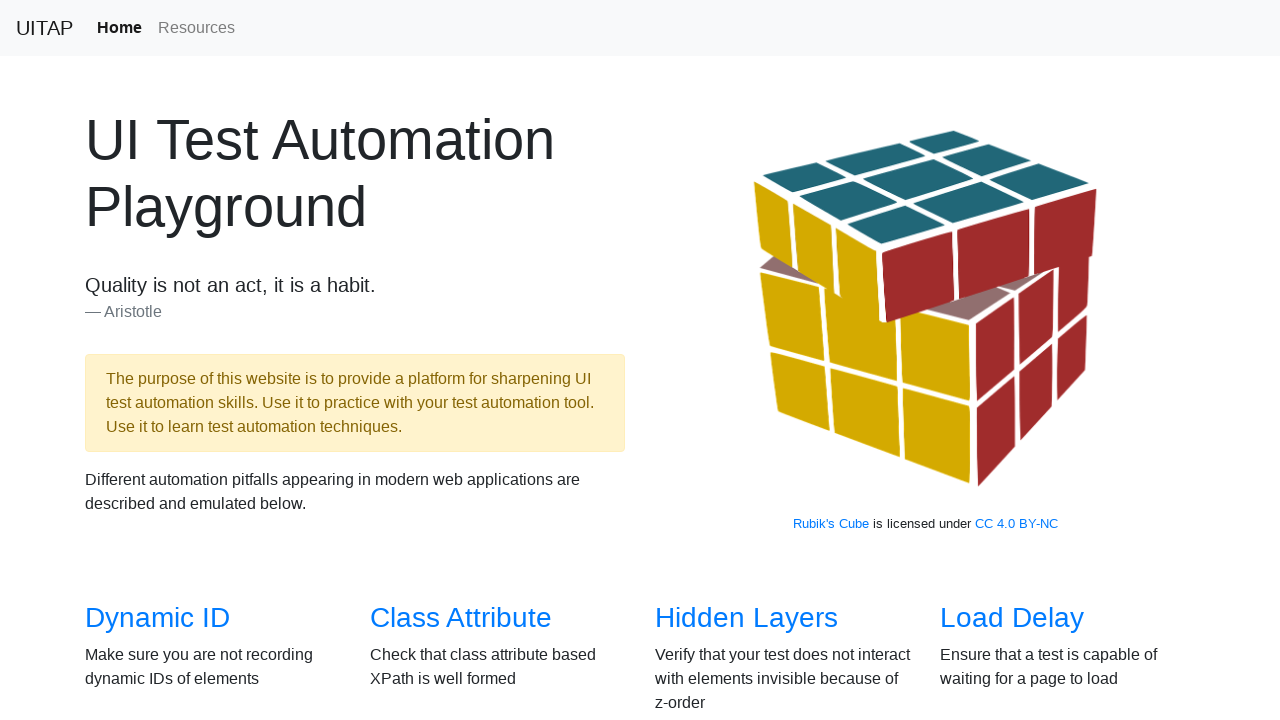

Clicked link to navigate to load delay page at (1012, 618) on a[href='/loaddelay']
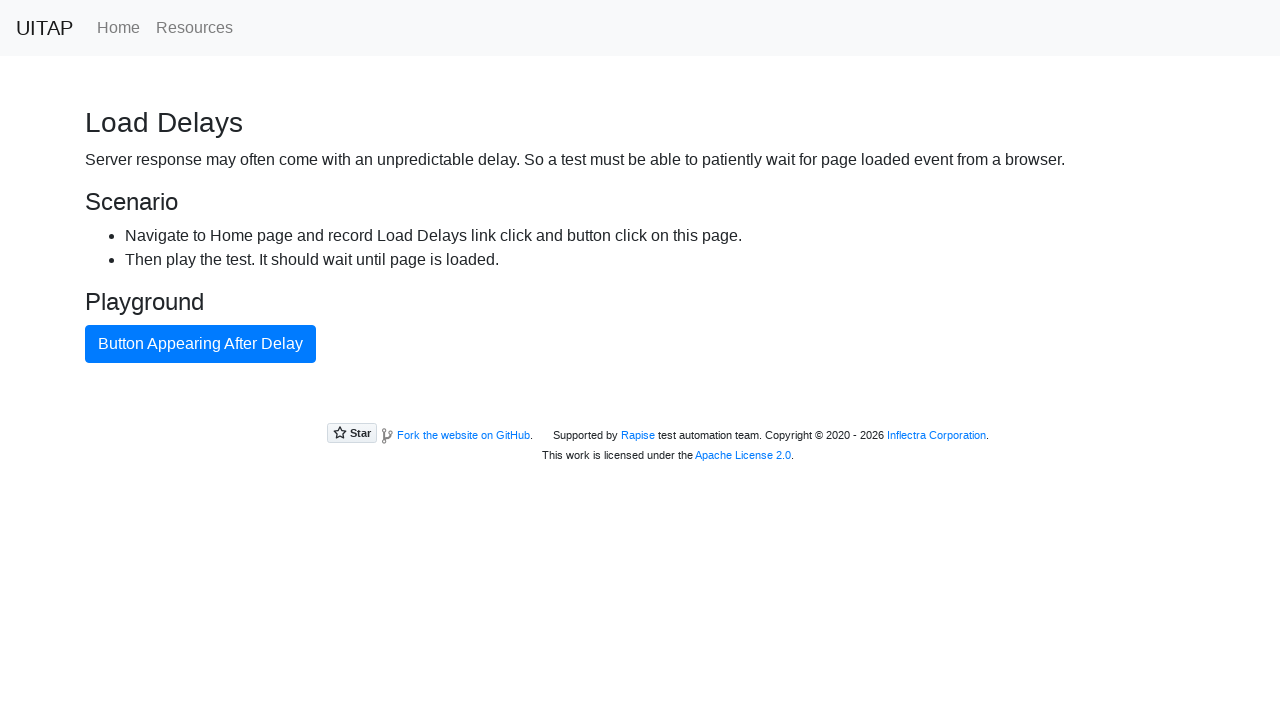

Waited for primary button to become visible on load delay page
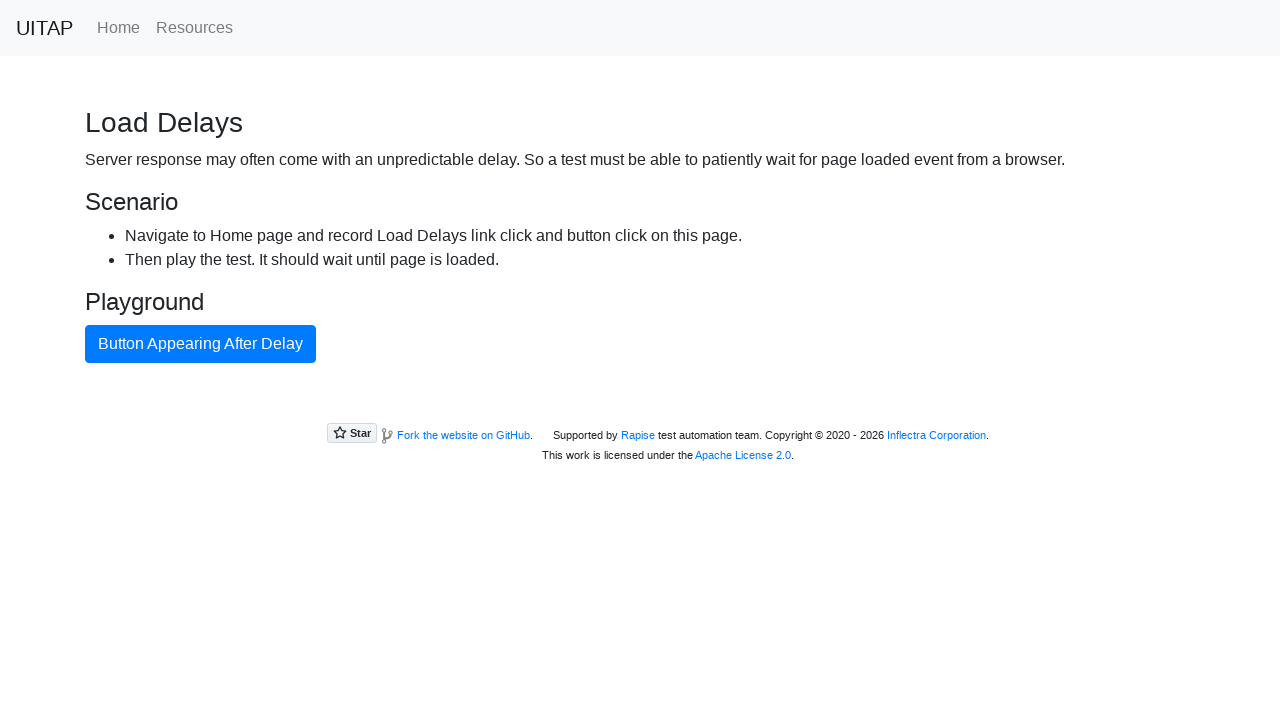

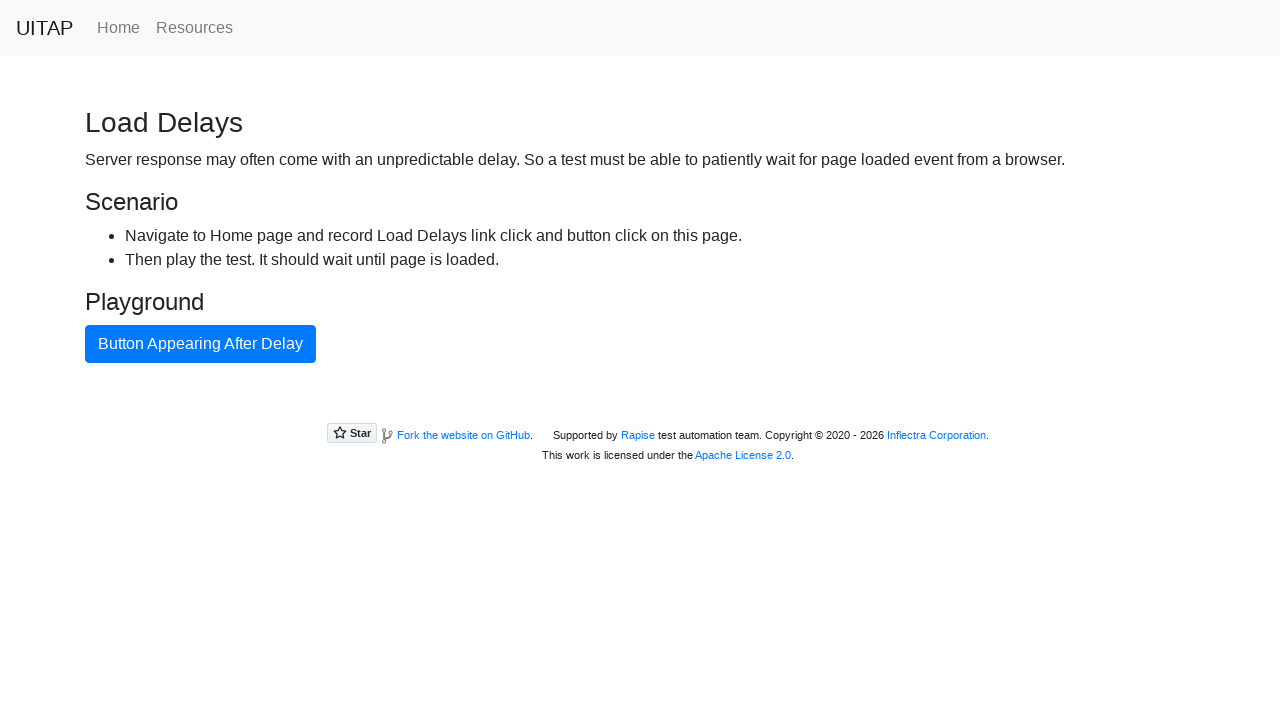